Tests enabling a disabled button by selecting an option from a dropdown

Starting URL: https://www.qa-practice.com/elements/button/disabled

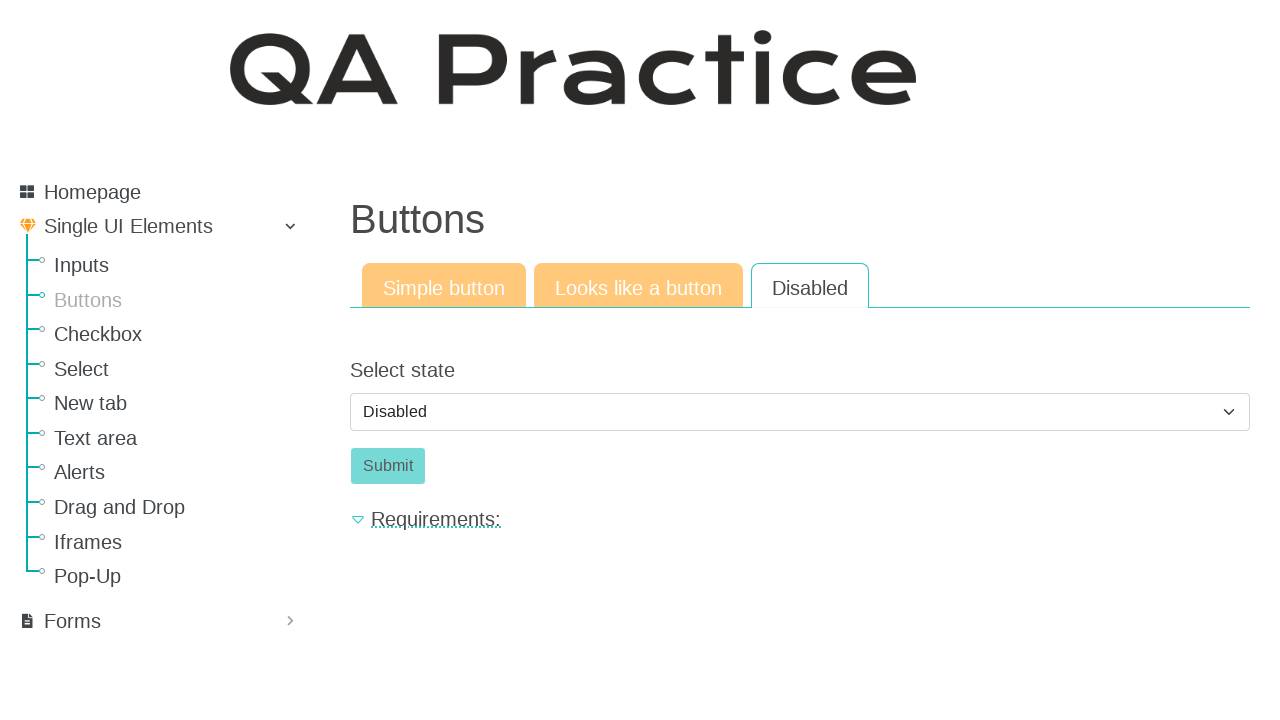

Selected 'enabled' option from dropdown to enable the button on #id_select_state
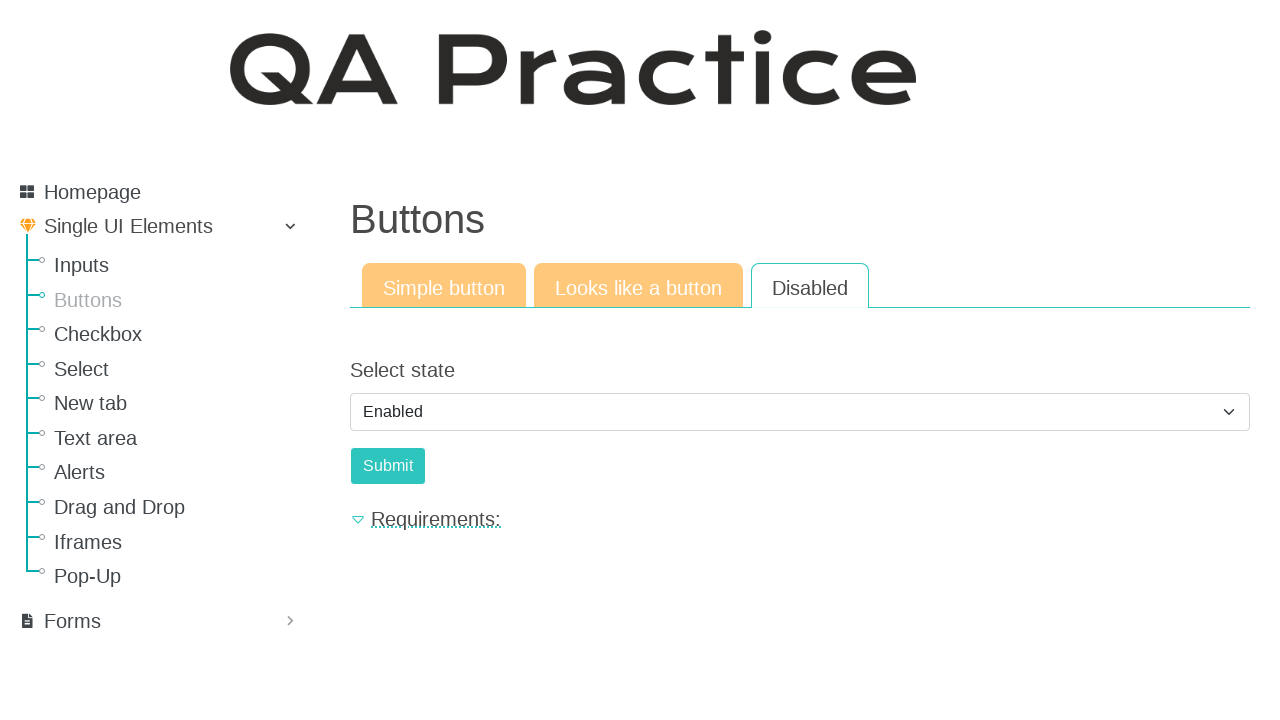

Verified button is now enabled by waiting for enabled state
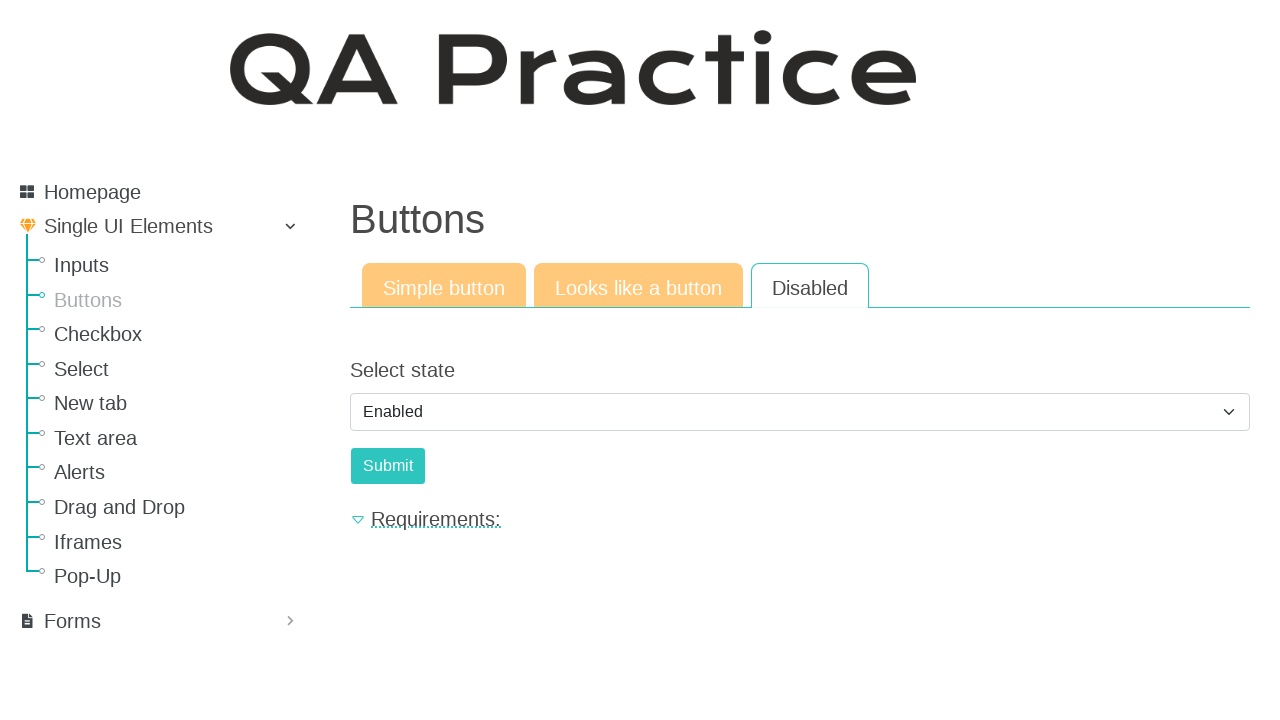

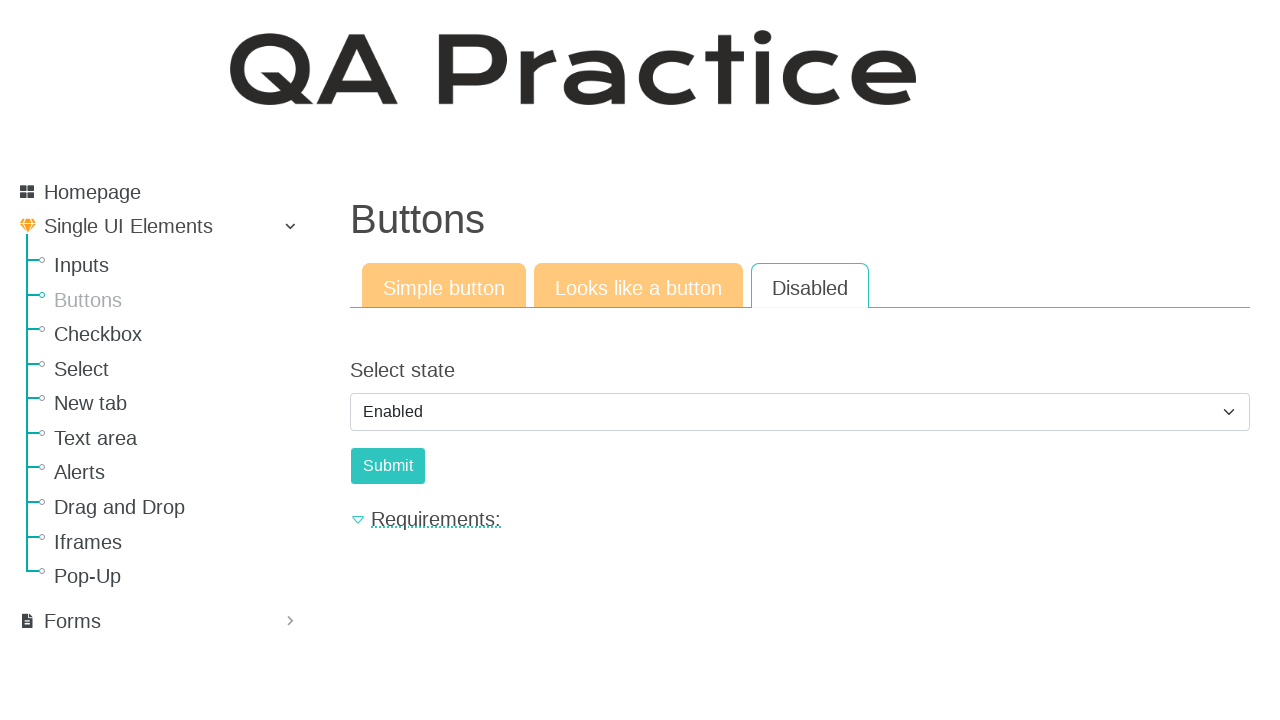